Tests a registration form by filling out personal information fields including name, address, email, phone, gender, hobbies, languages, and skills on a demo automation testing website.

Starting URL: http://demo.automationtesting.in/Index.html

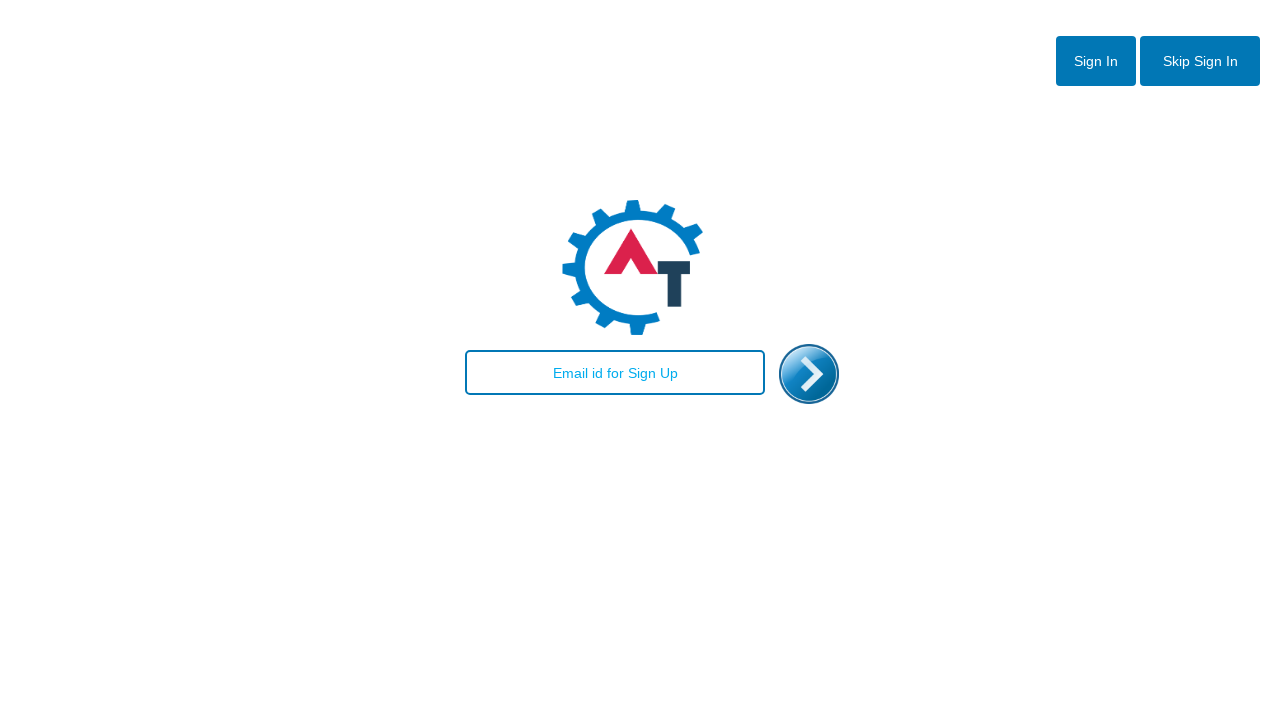

Filled email field with 'testuser_reg@example.com' on index page on #email
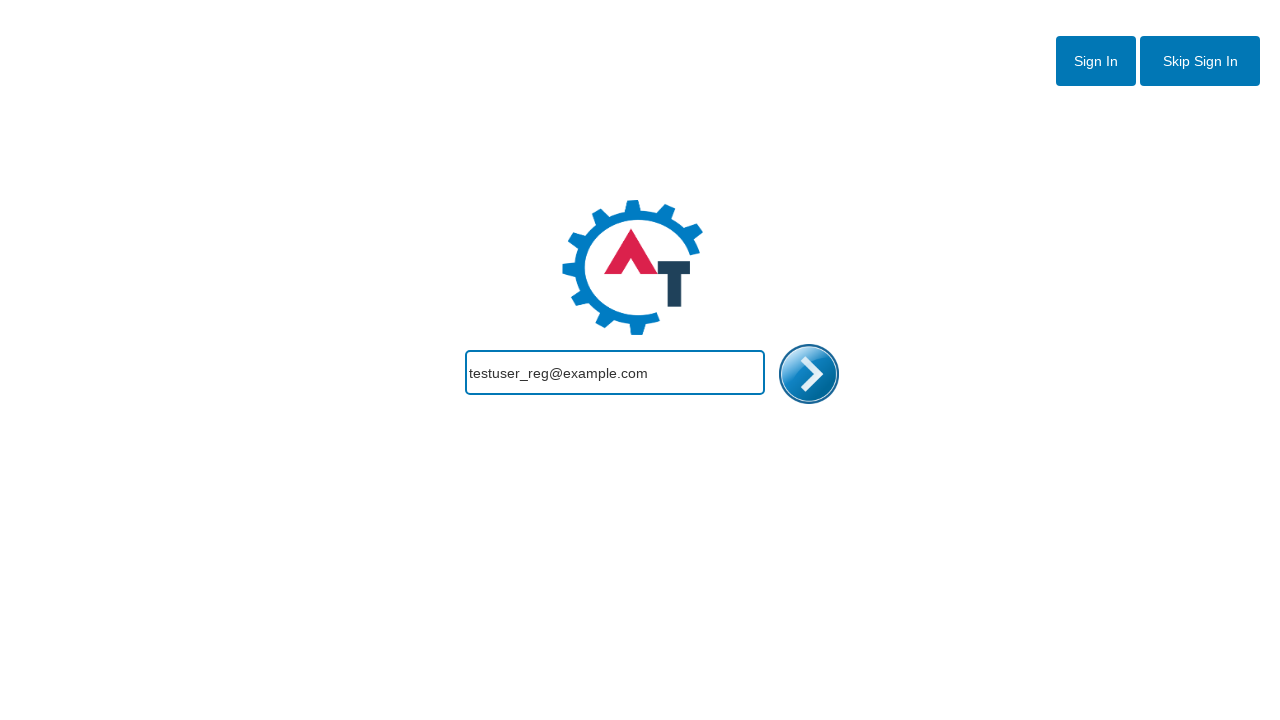

Clicked Register link to navigate to registration page at (1200, 61) on a[href='Register.html']
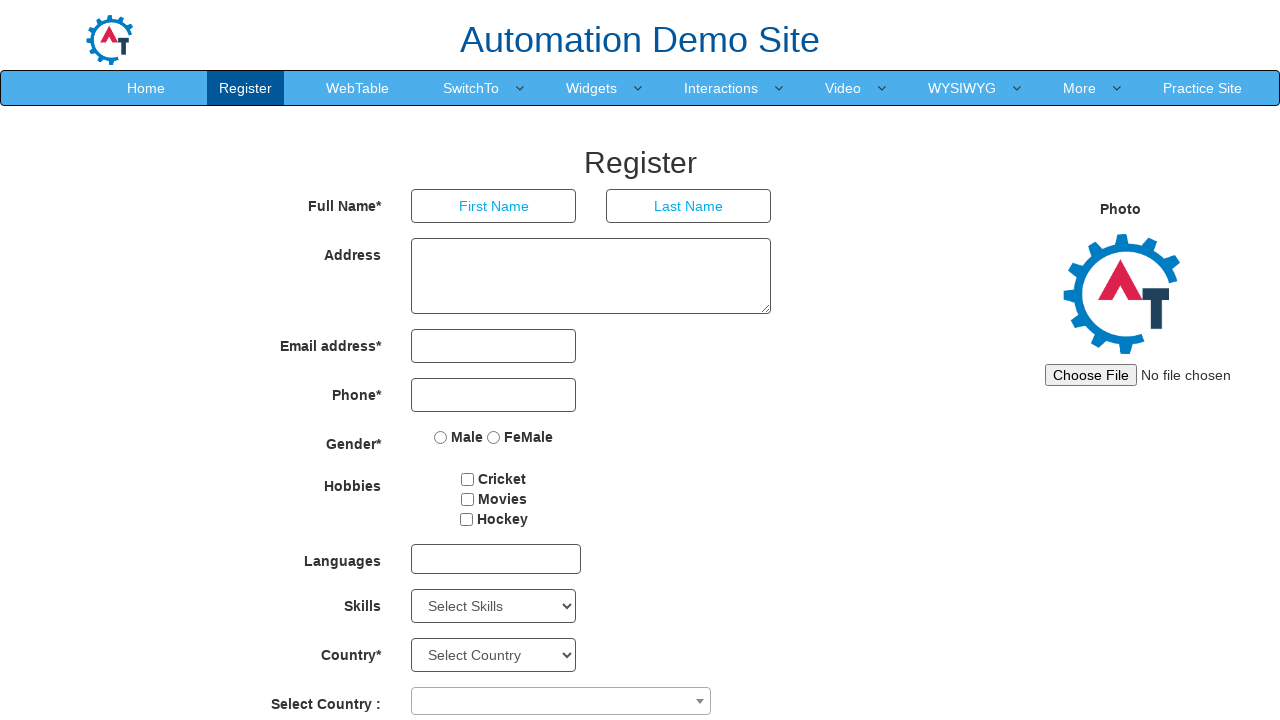

Registration page loaded and First Name field is visible
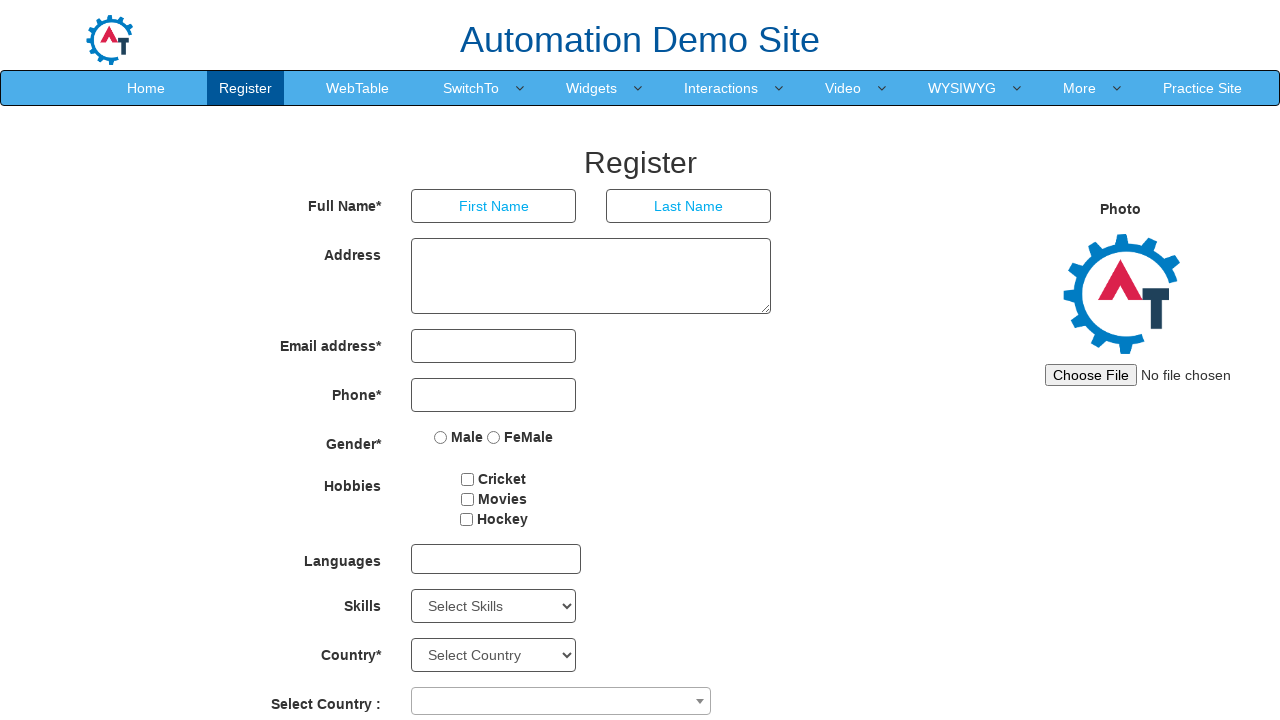

Filled First Name field with 'John' on input[placeholder='First Name']
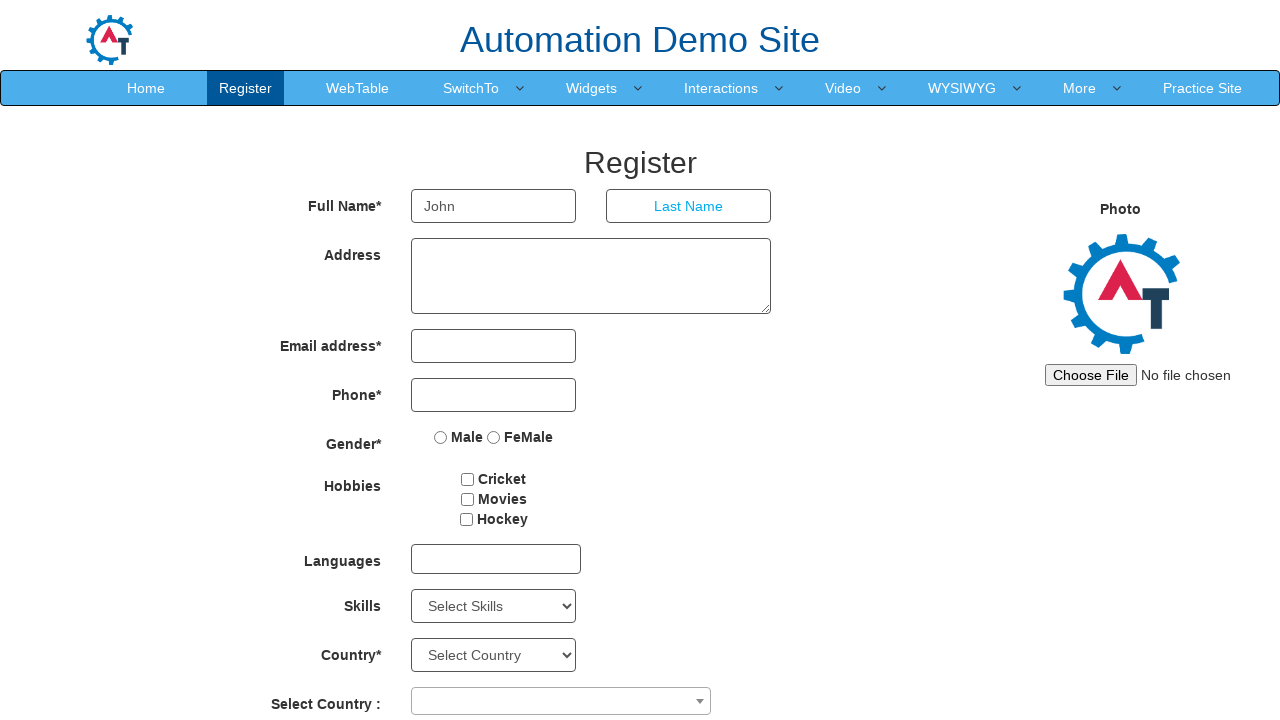

Filled Last Name field with 'Smith' on input[placeholder='Last Name']
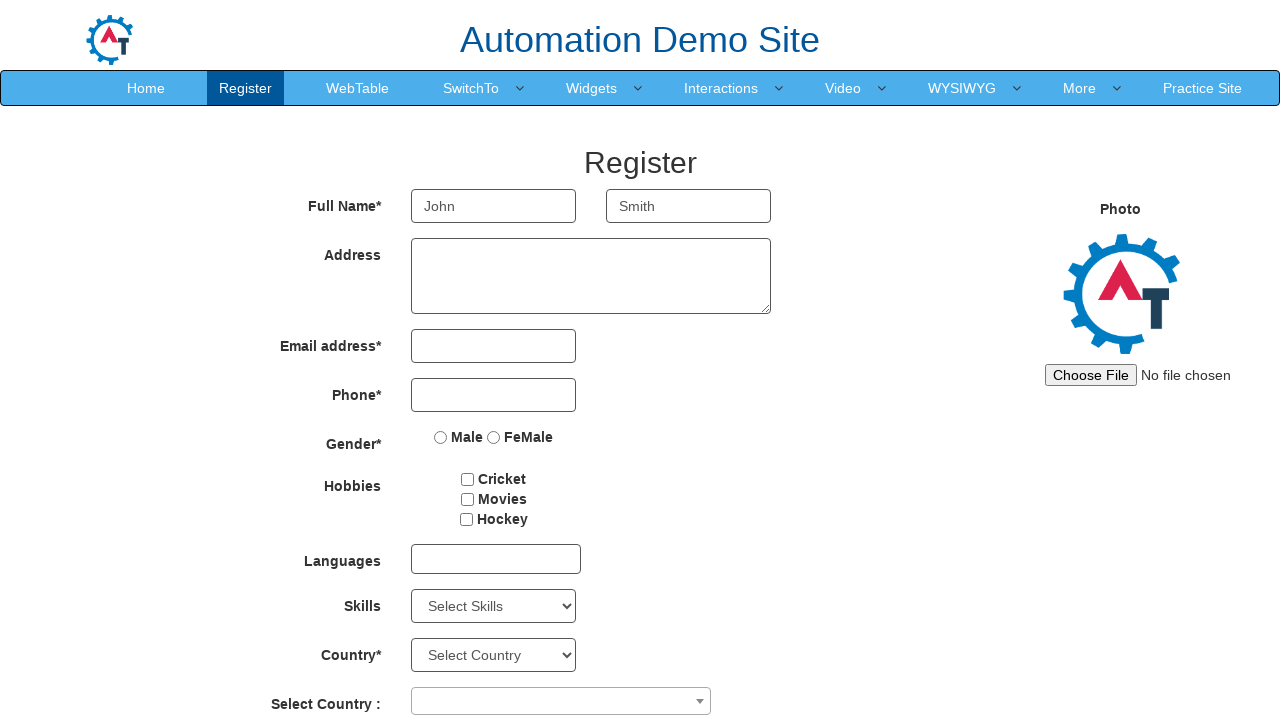

Filled Address field with '123 Main Street, Boston' on textarea[ng-model='Adress']
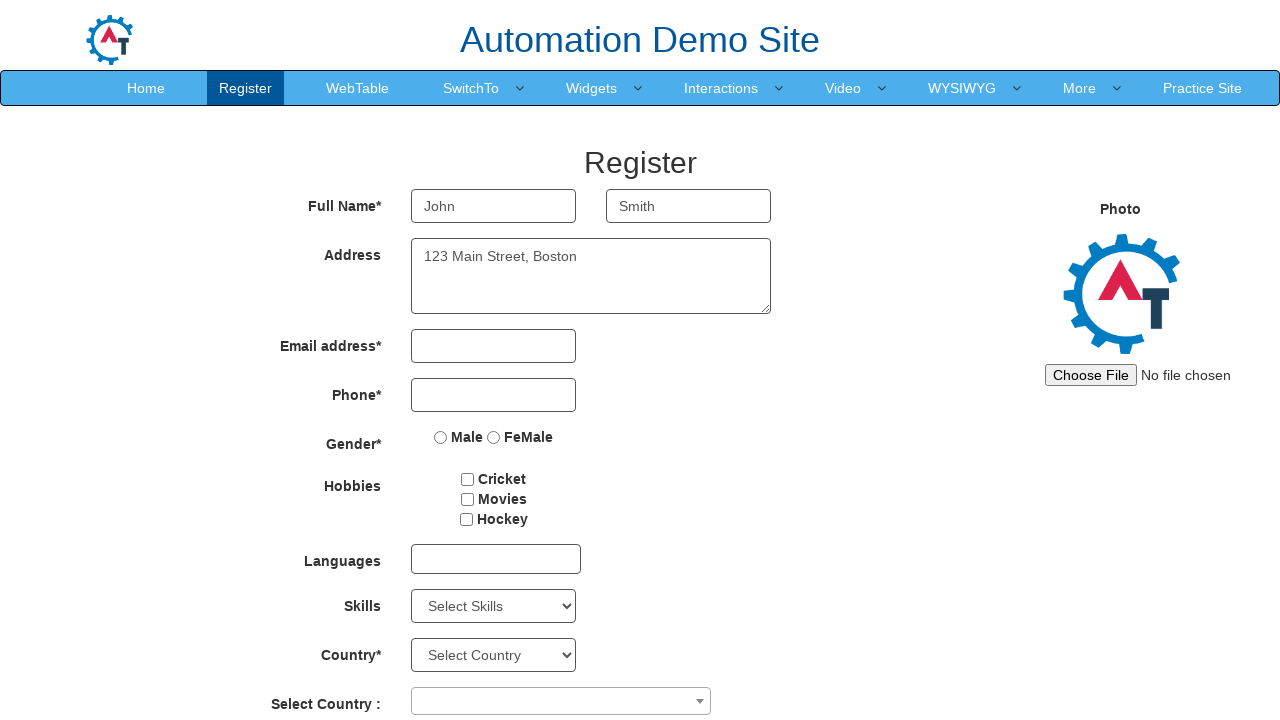

Filled Email field with 'john.smith@example.com' on input[type='email']
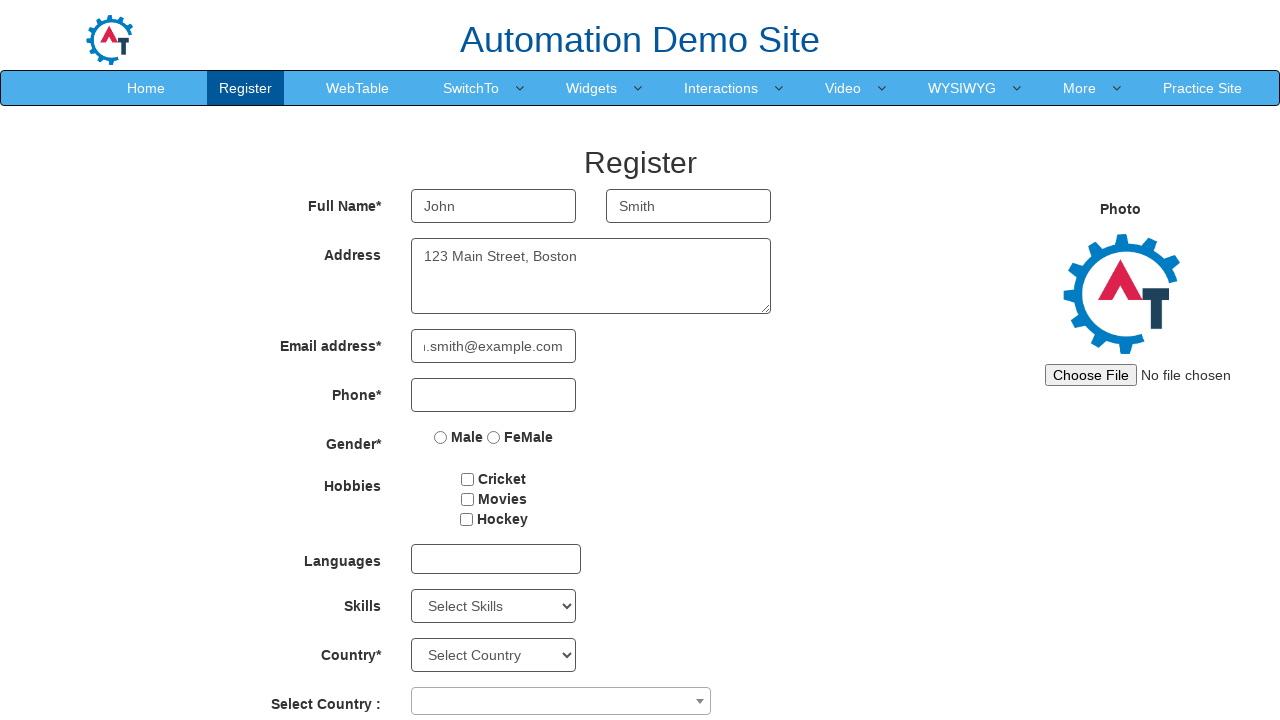

Filled Phone Number field with '5551234567' on input[type='tel']
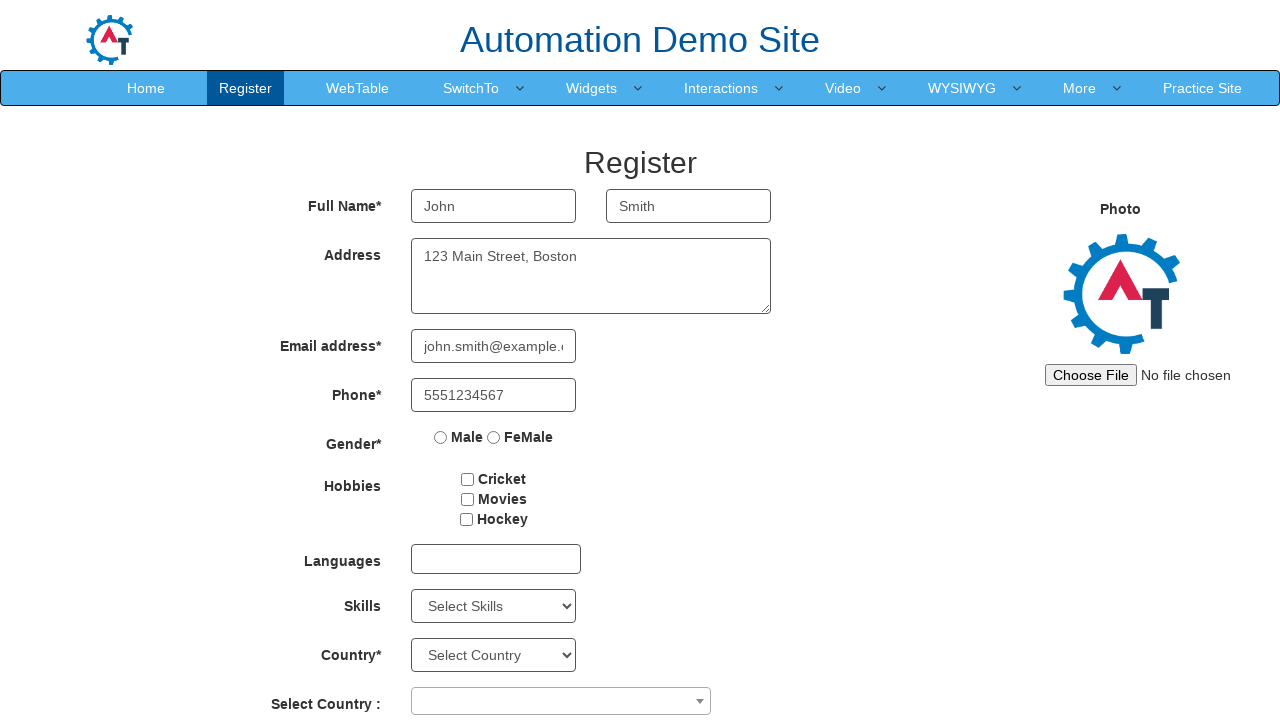

Selected 'Male' gender option at (441, 437) on input[value='Male']
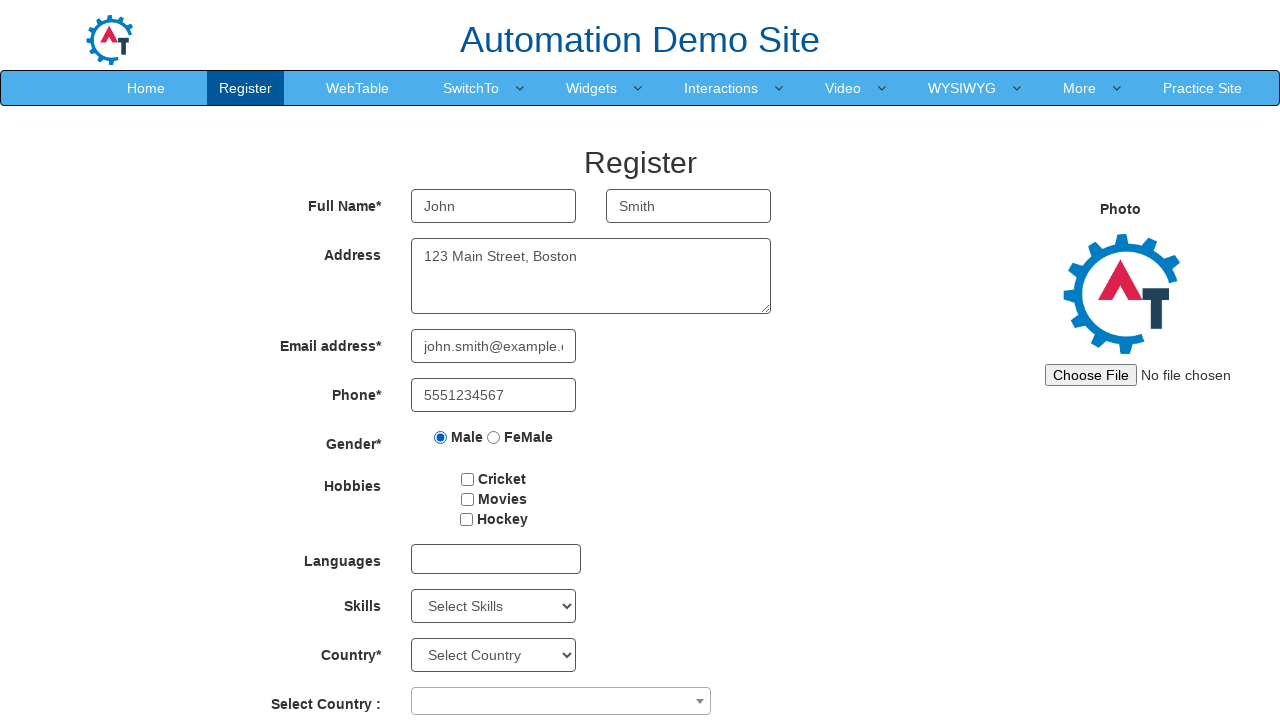

Selected hobby checkbox at (467, 499) on #checkbox2
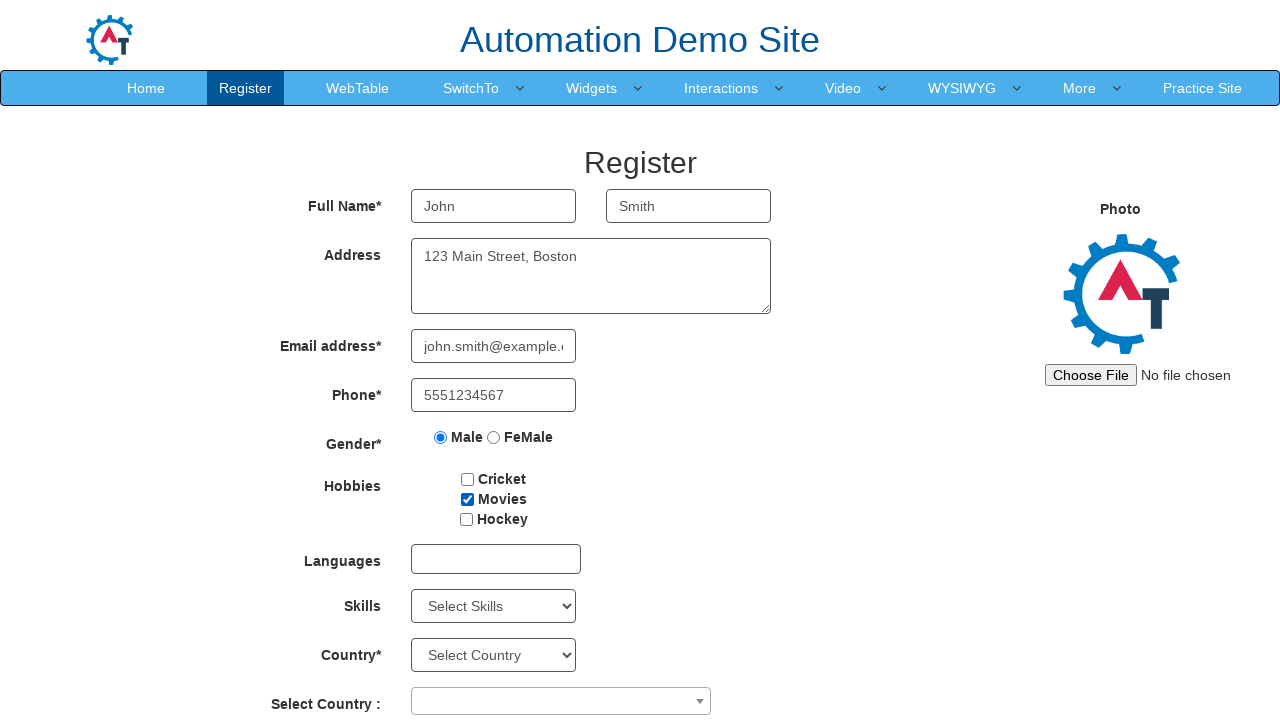

Clicked on Languages dropdown to expand it at (496, 559) on #msdd
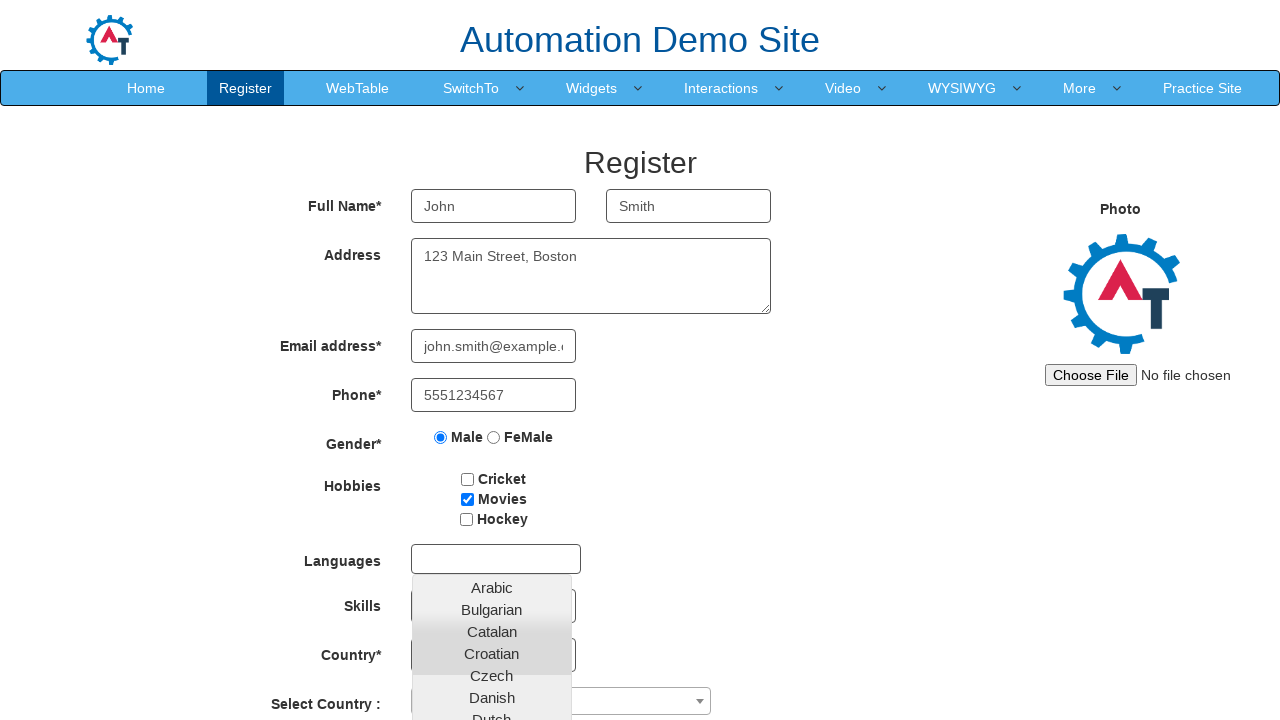

Waited for Languages dropdown to fully expand
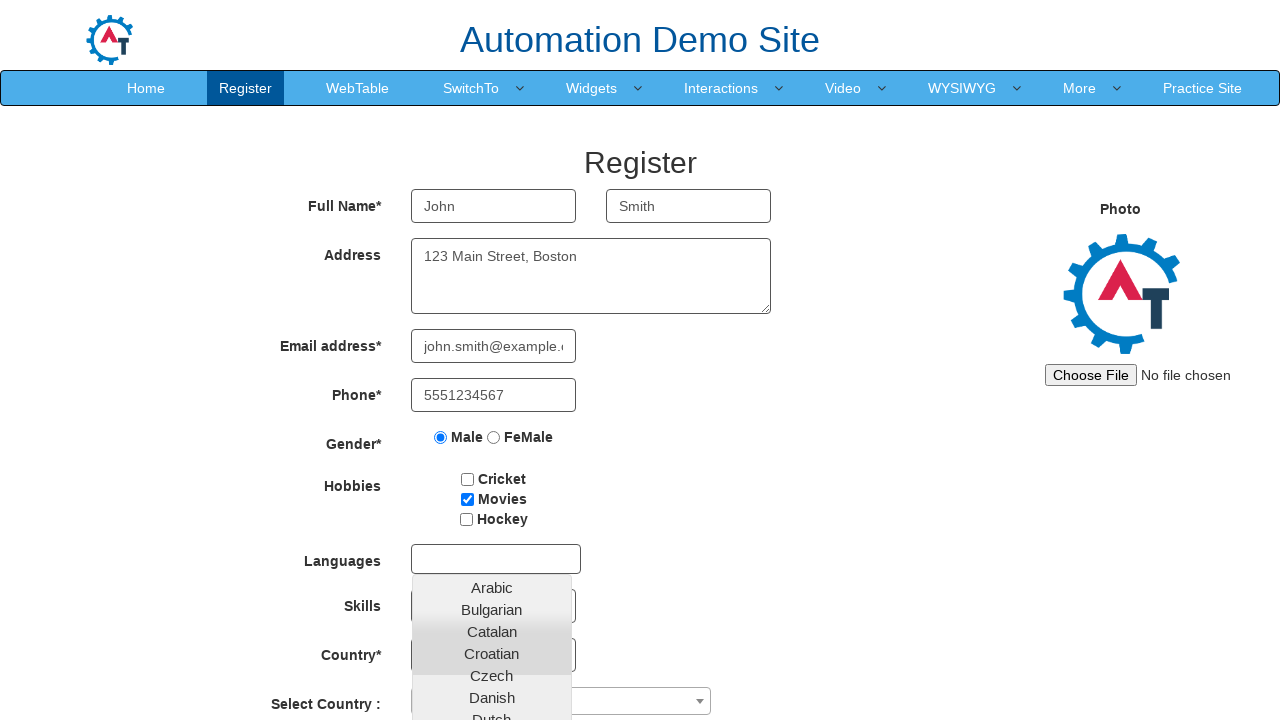

Selected 'English' from Languages dropdown at (492, 457) on text=English
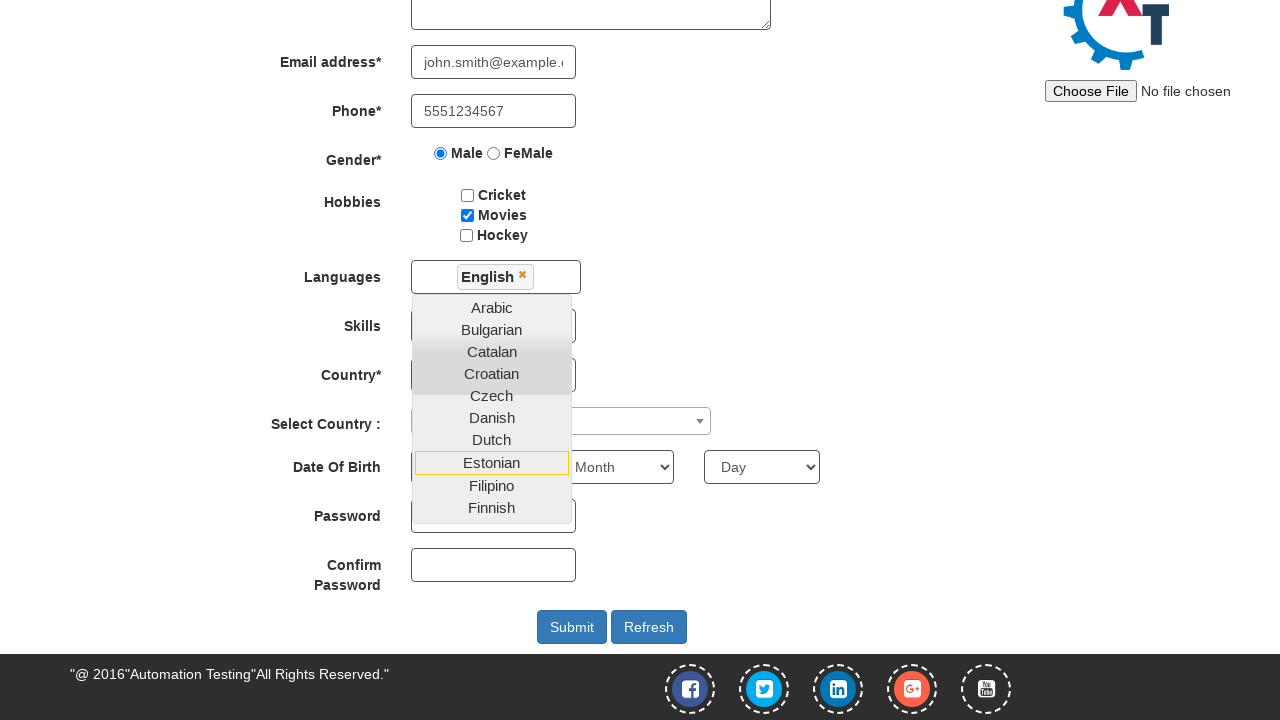

Selected 'Hindi' from Languages dropdown at (492, 408) on text=Hindi
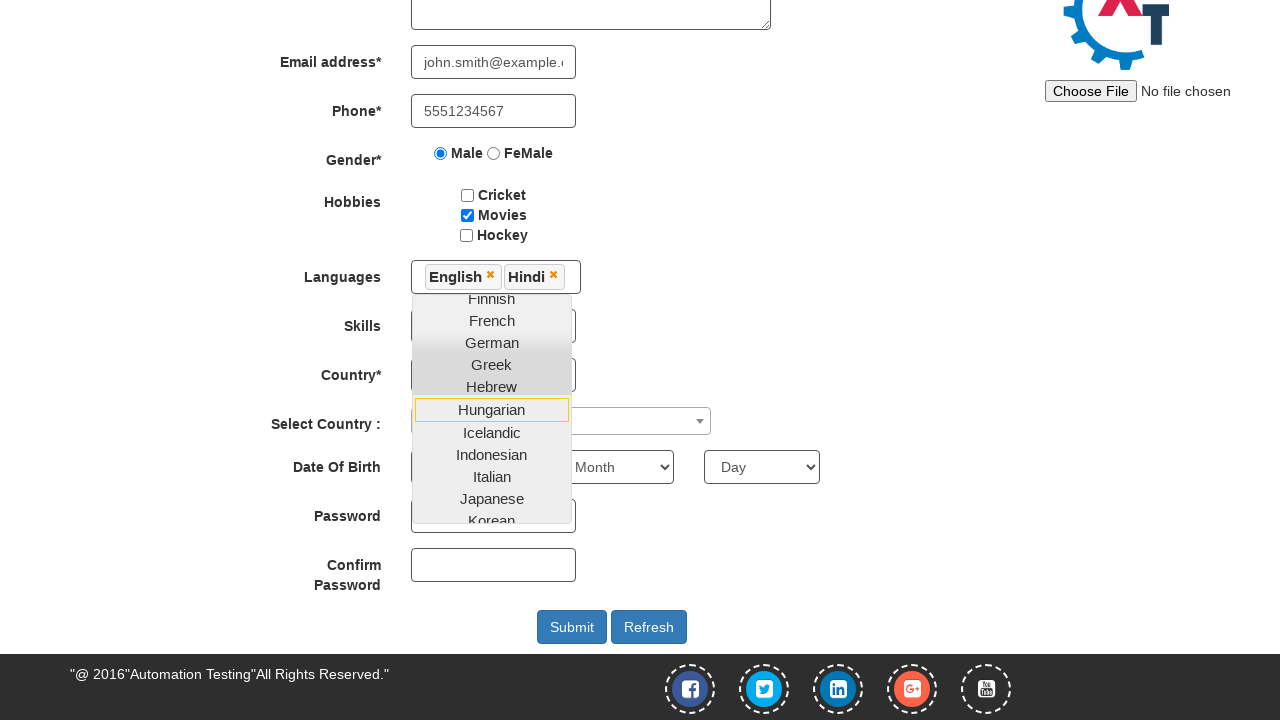

Clicked on Skills area to close Languages dropdown at (323, 322) on text=Skills
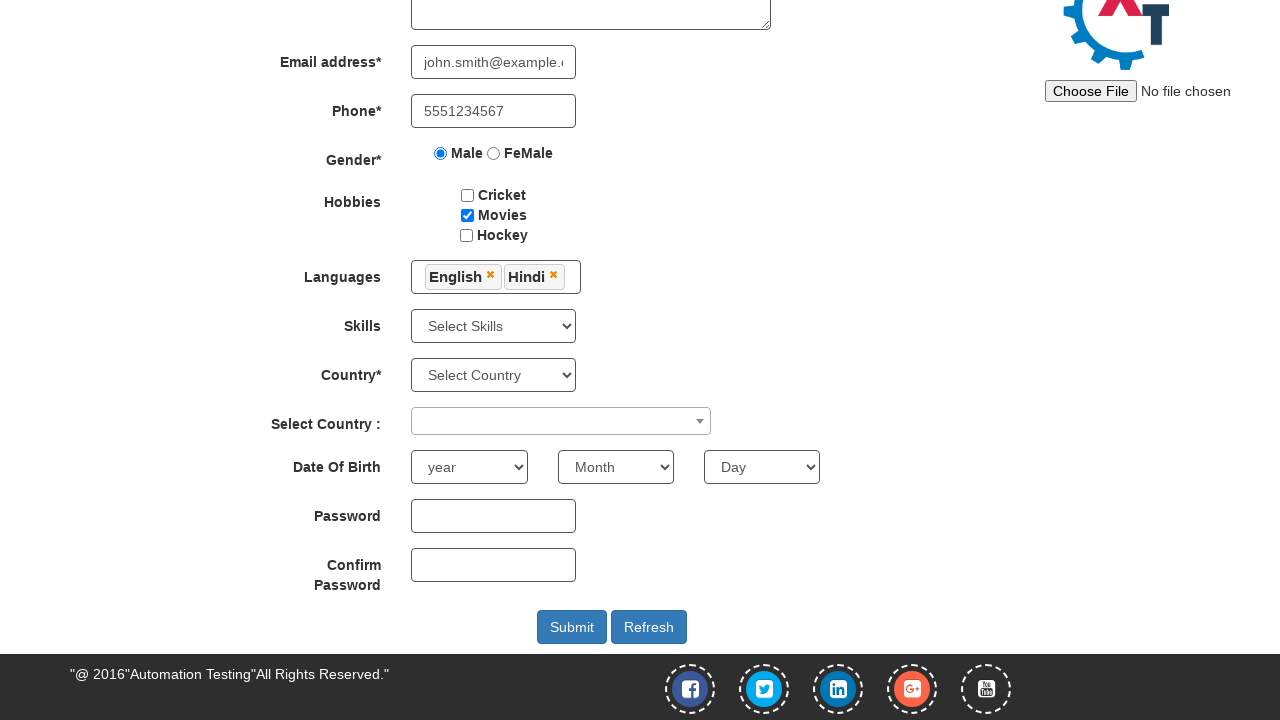

Selected 'Android' from Skills dropdown on #Skills
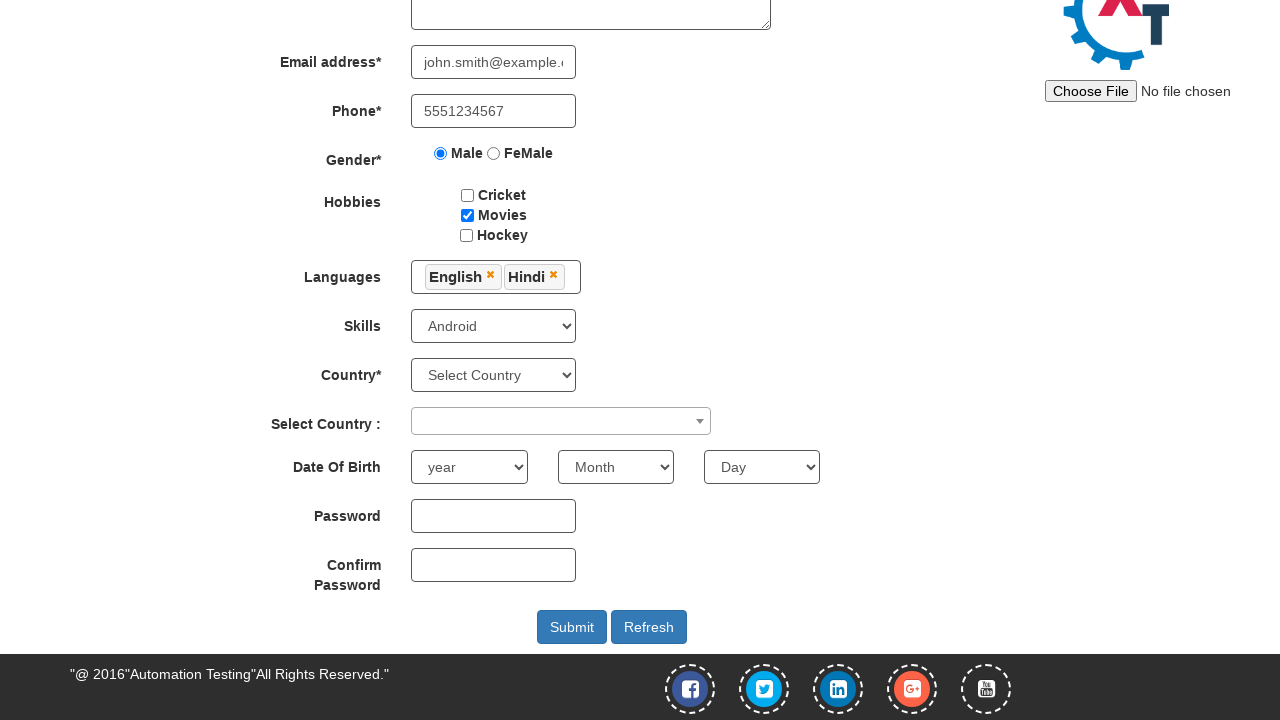

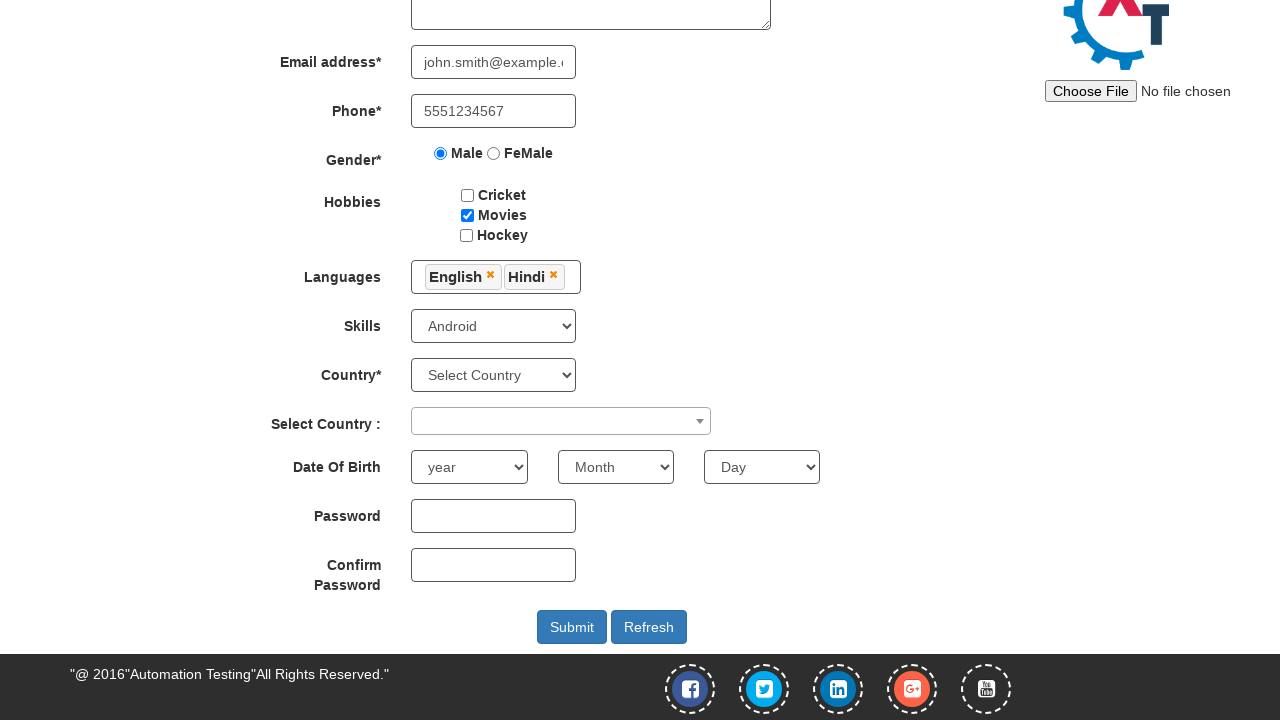